Navigates to Python.org homepage and interacts with the events section in the sidebar

Starting URL: https://www.python.org/

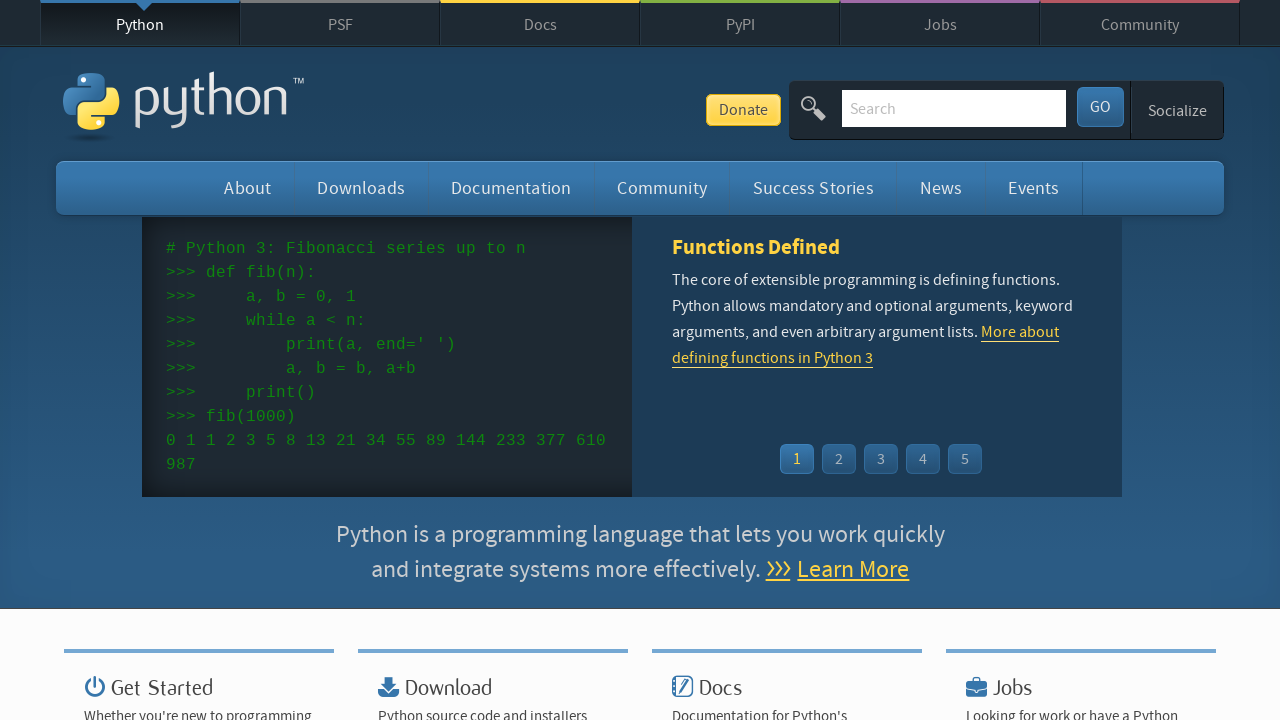

Navigated to Python.org homepage
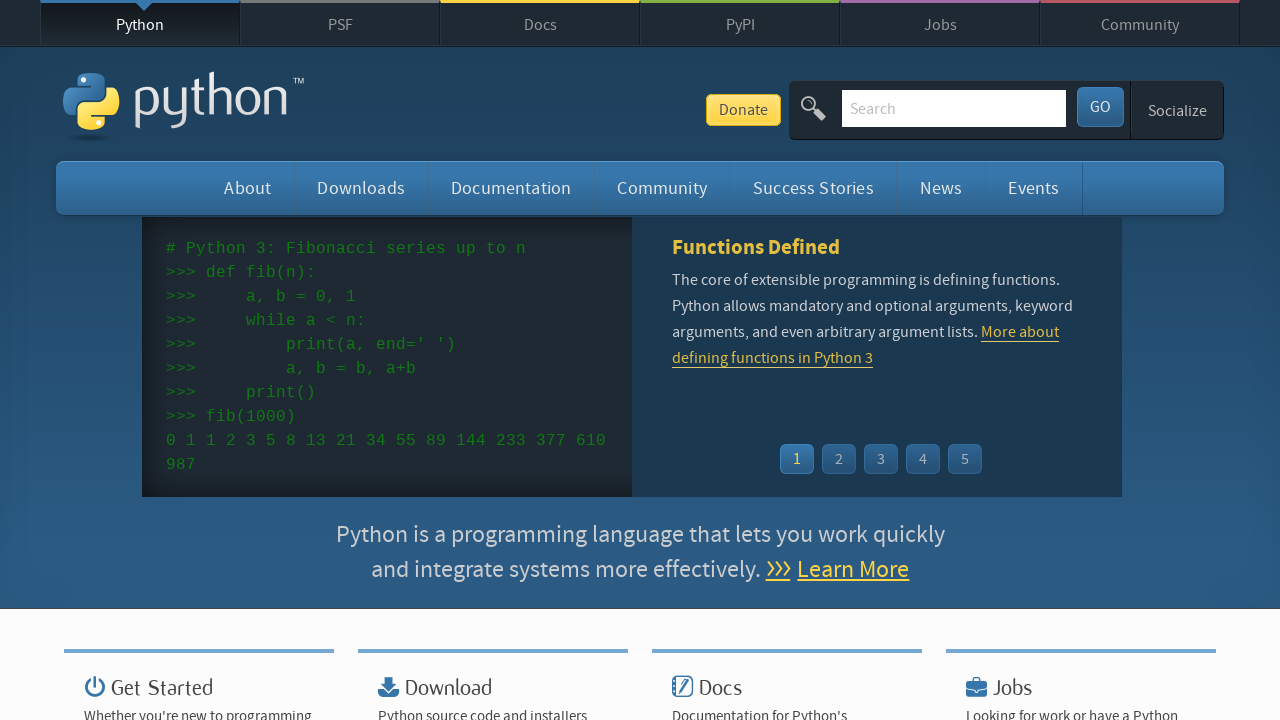

Events section loaded with event dates
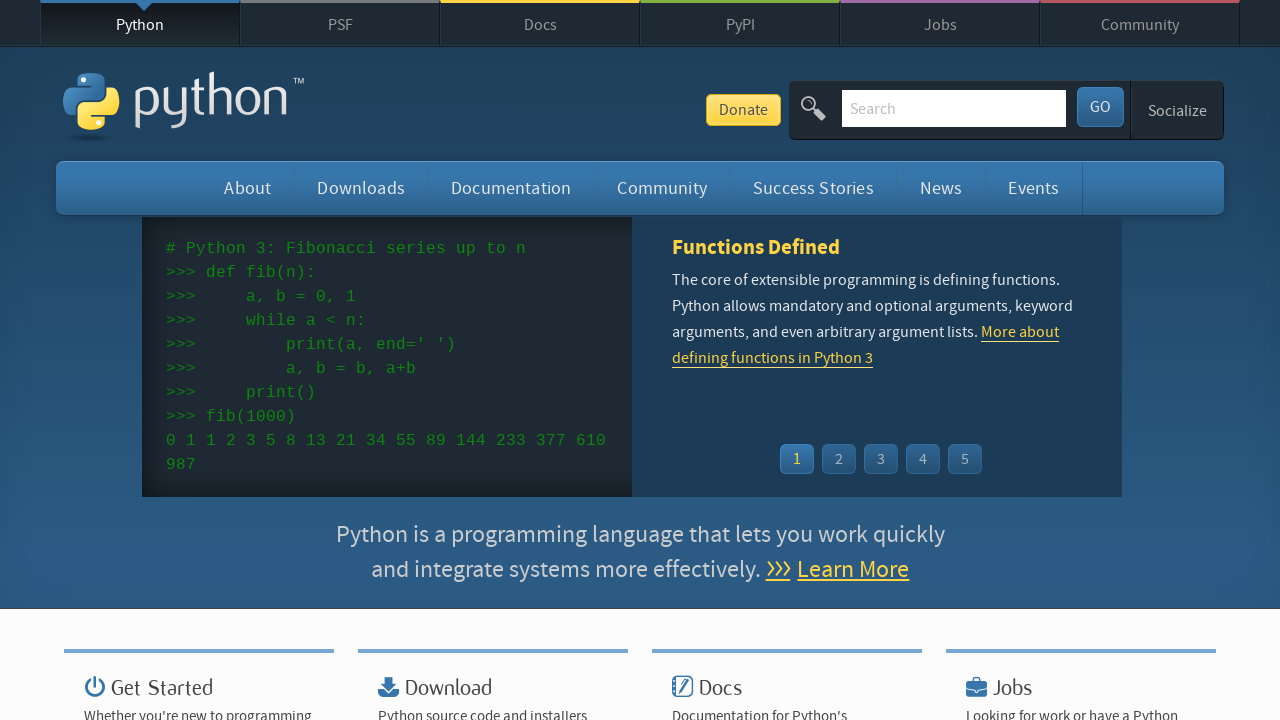

Retrieved all event date elements from sidebar
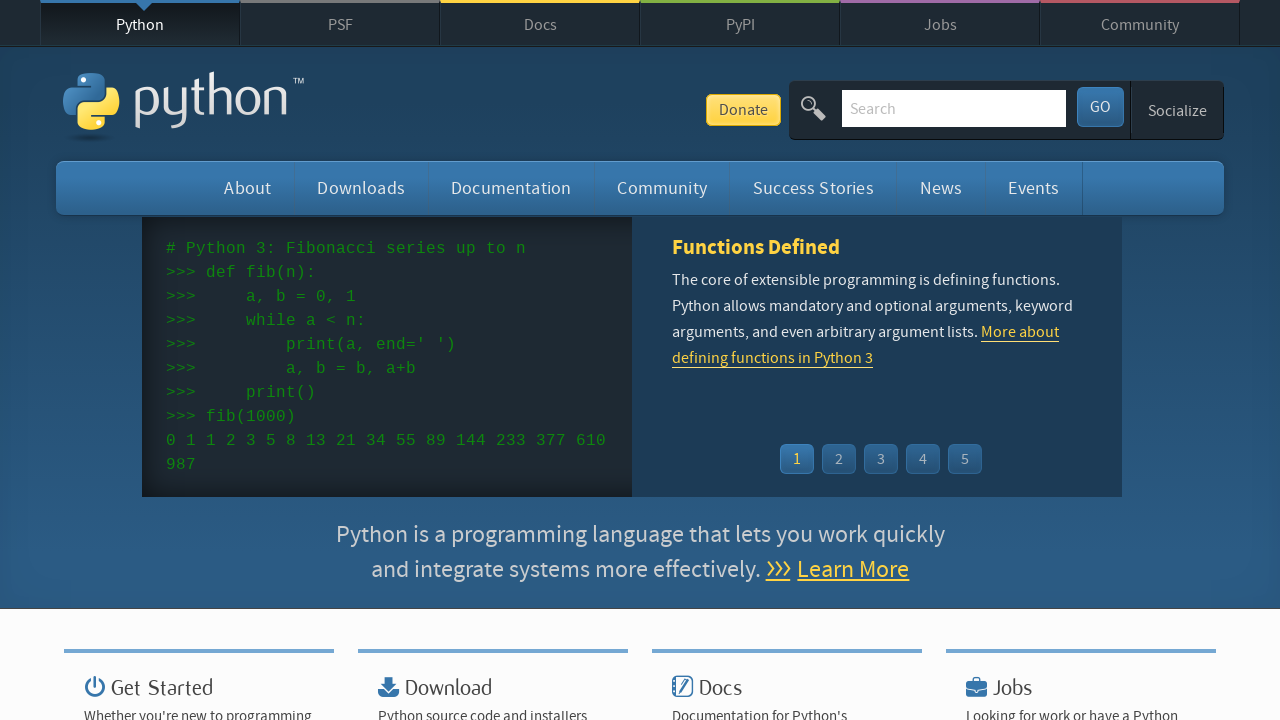

Retrieved all event title elements from sidebar
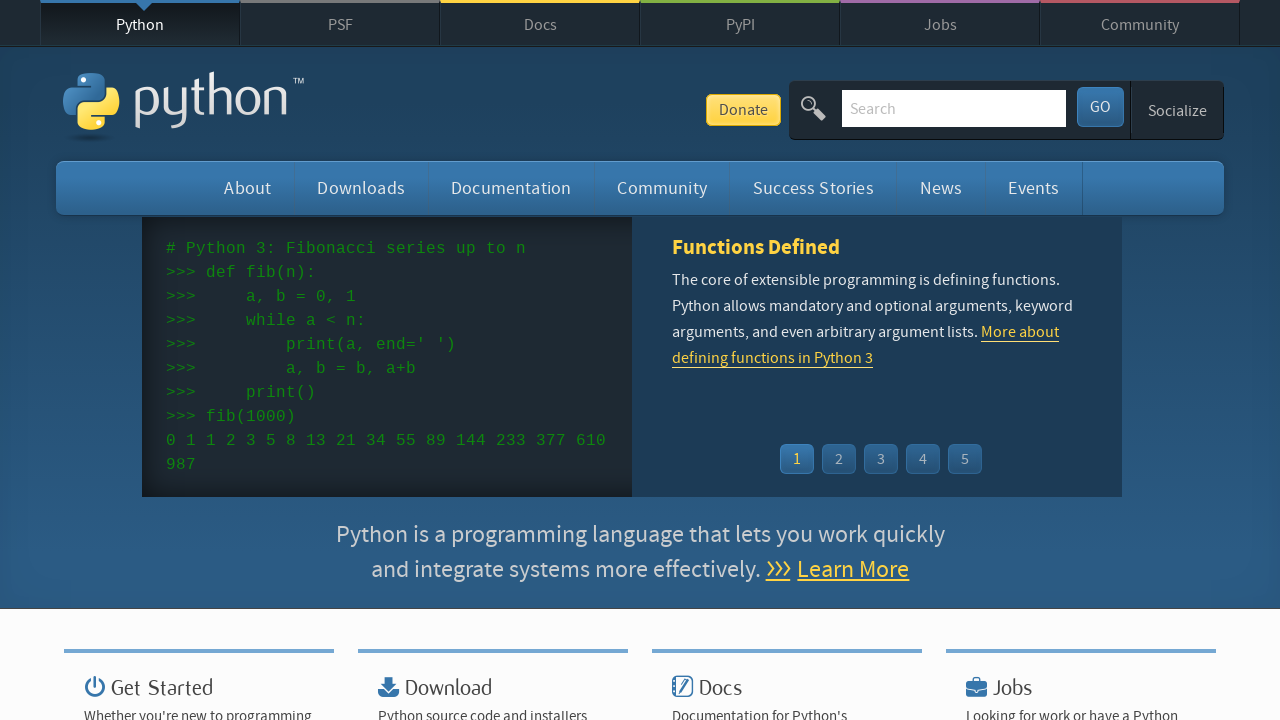

Verified that event dates are present in the sidebar
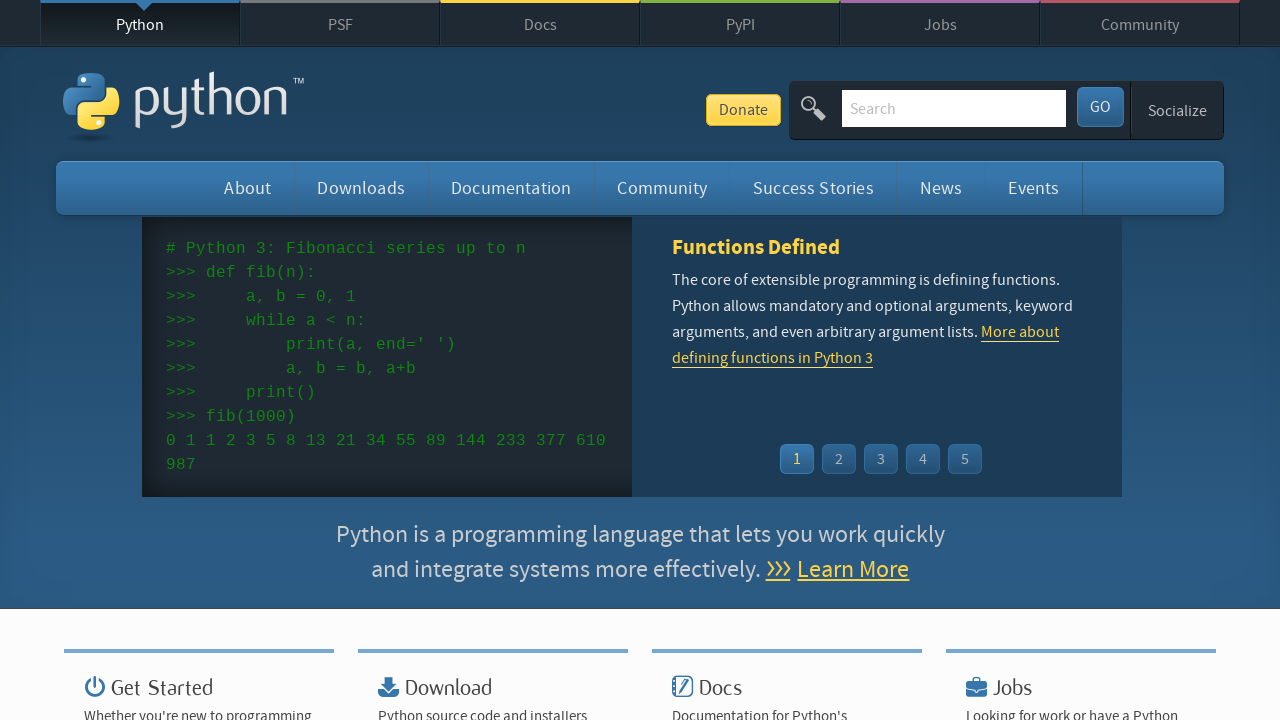

Verified that event titles are present in the sidebar
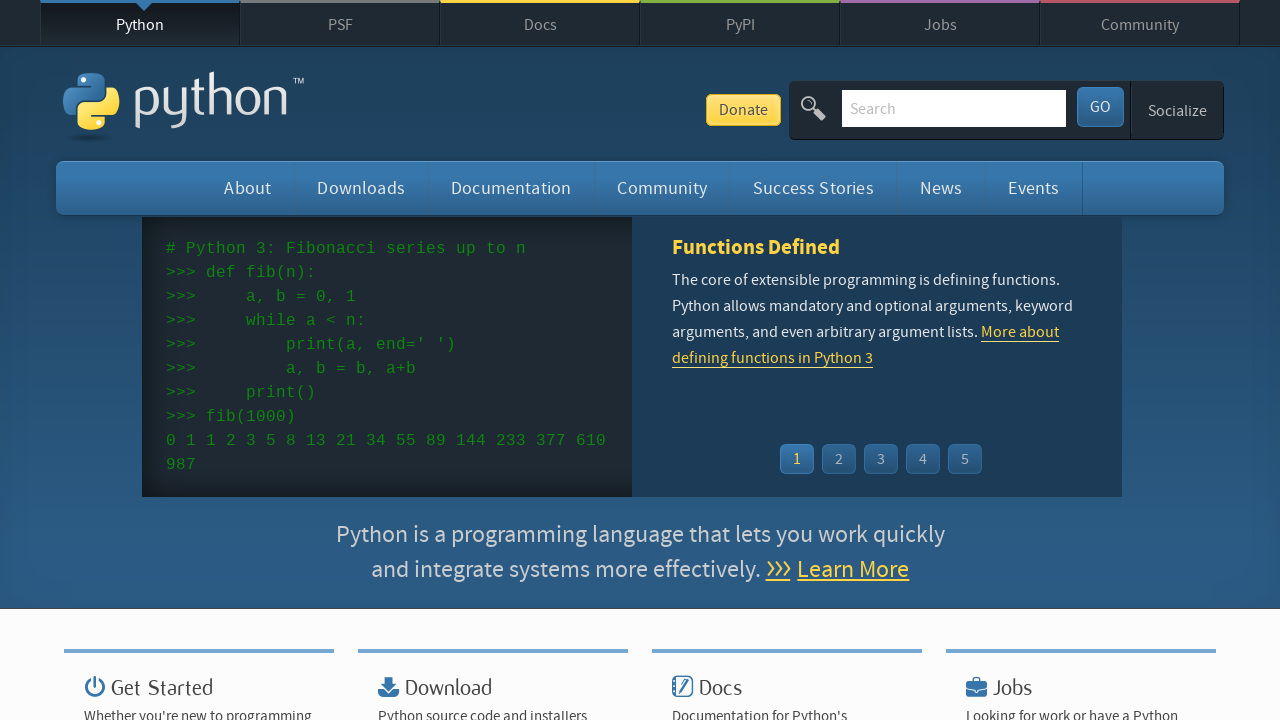

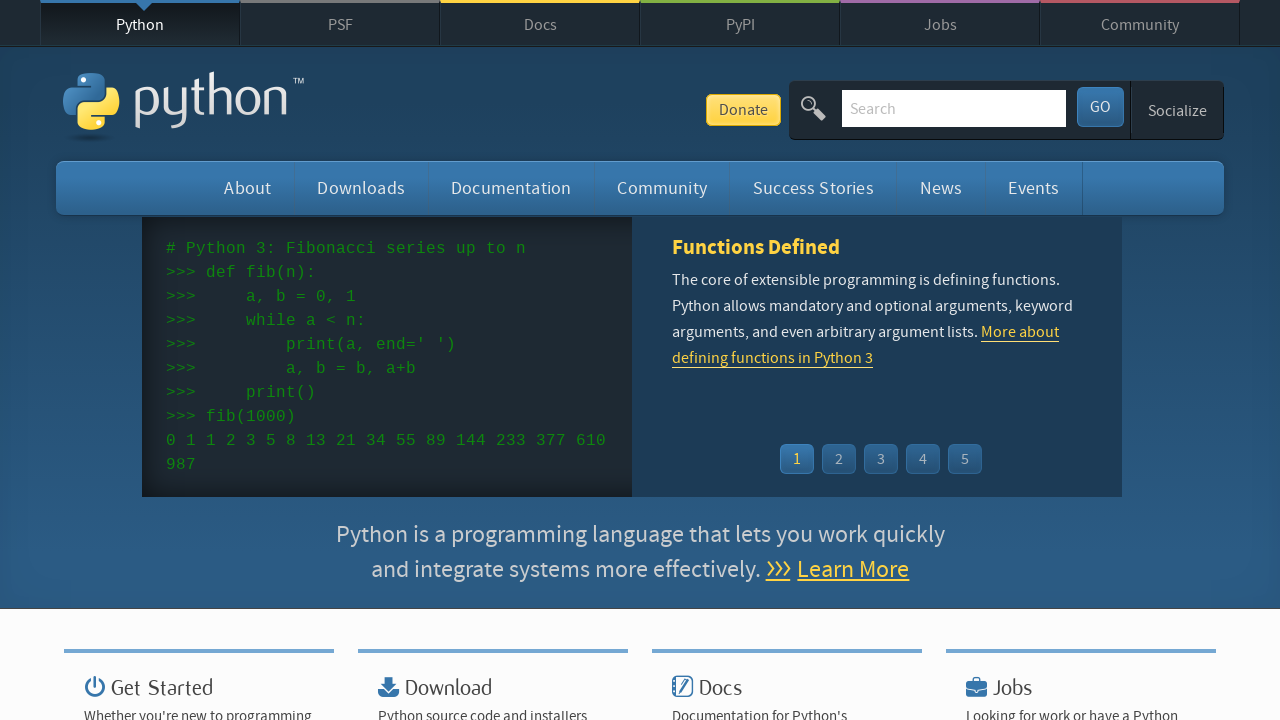